Tests JavaScript prompt alert functionality by clicking a button to trigger a JS prompt, entering text into the prompt, accepting it, and verifying the result message.

Starting URL: https://the-internet.herokuapp.com/javascript_alerts

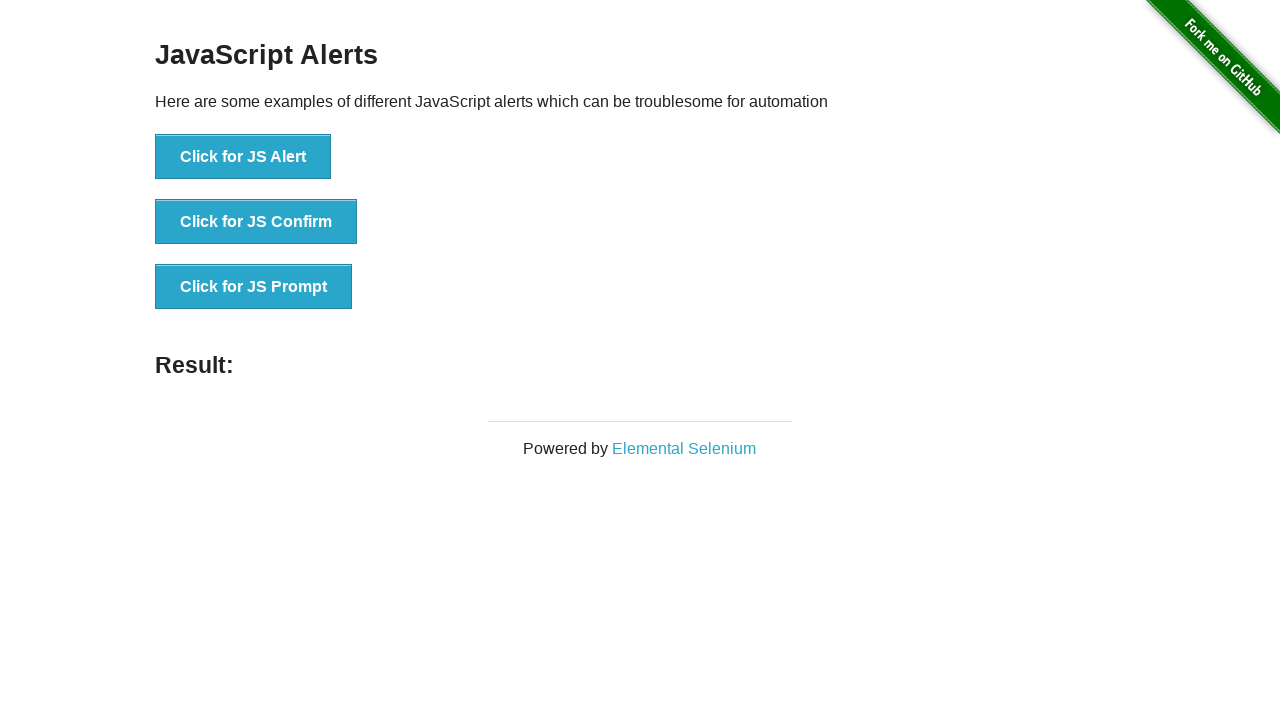

Clicked button to trigger JS prompt at (254, 287) on xpath=//button[text() = 'Click for JS Prompt']
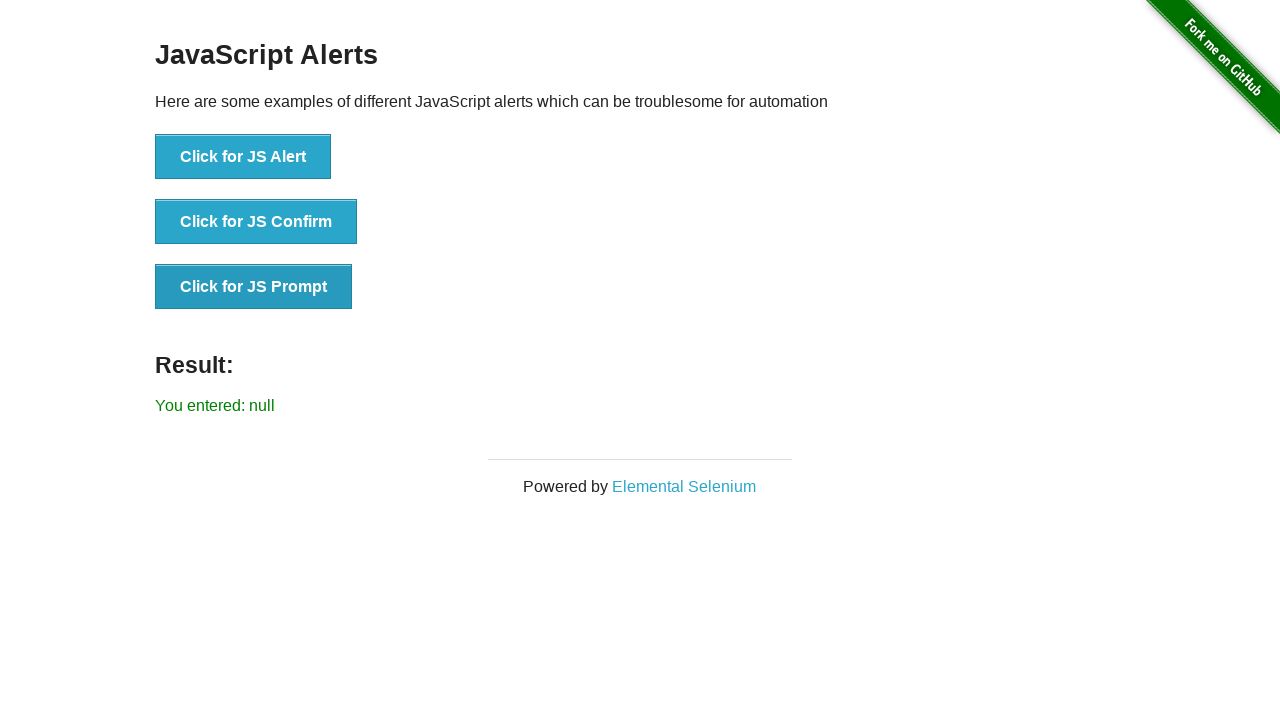

Set up dialog handler to accept prompt with 'Sample Text'
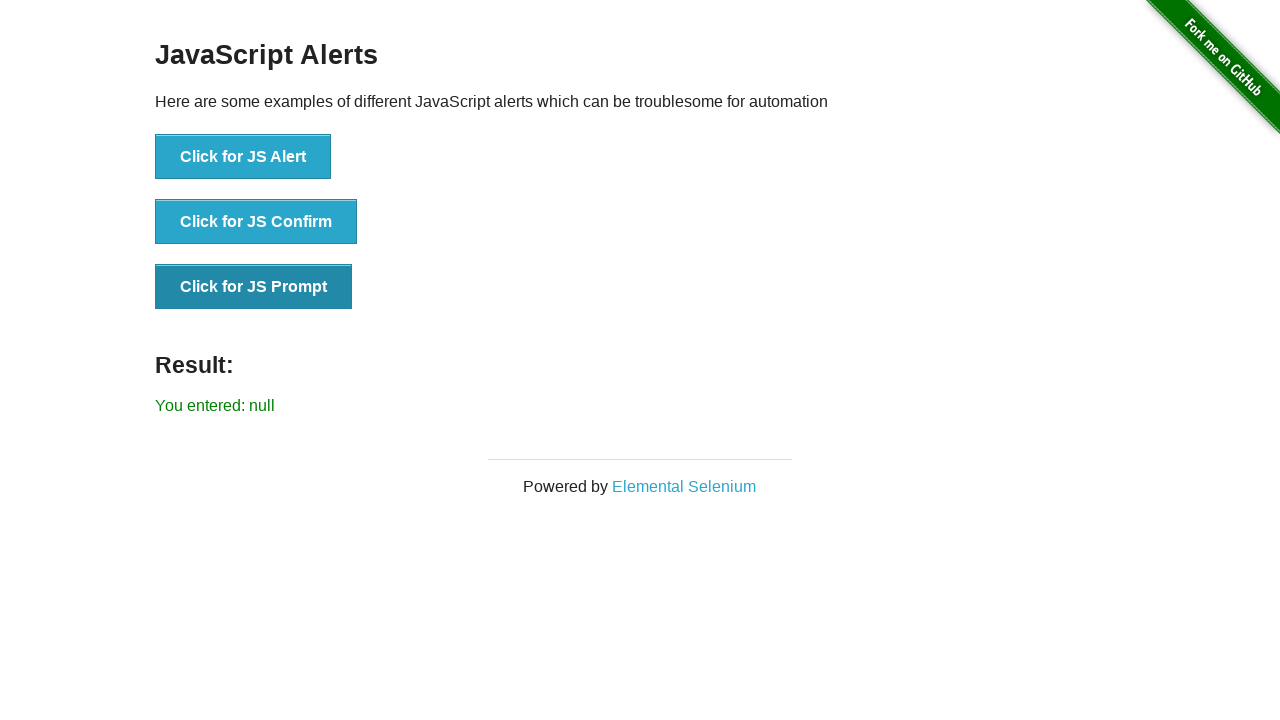

Clicked button to trigger JS prompt with handler in place at (254, 287) on xpath=//button[text() = 'Click for JS Prompt']
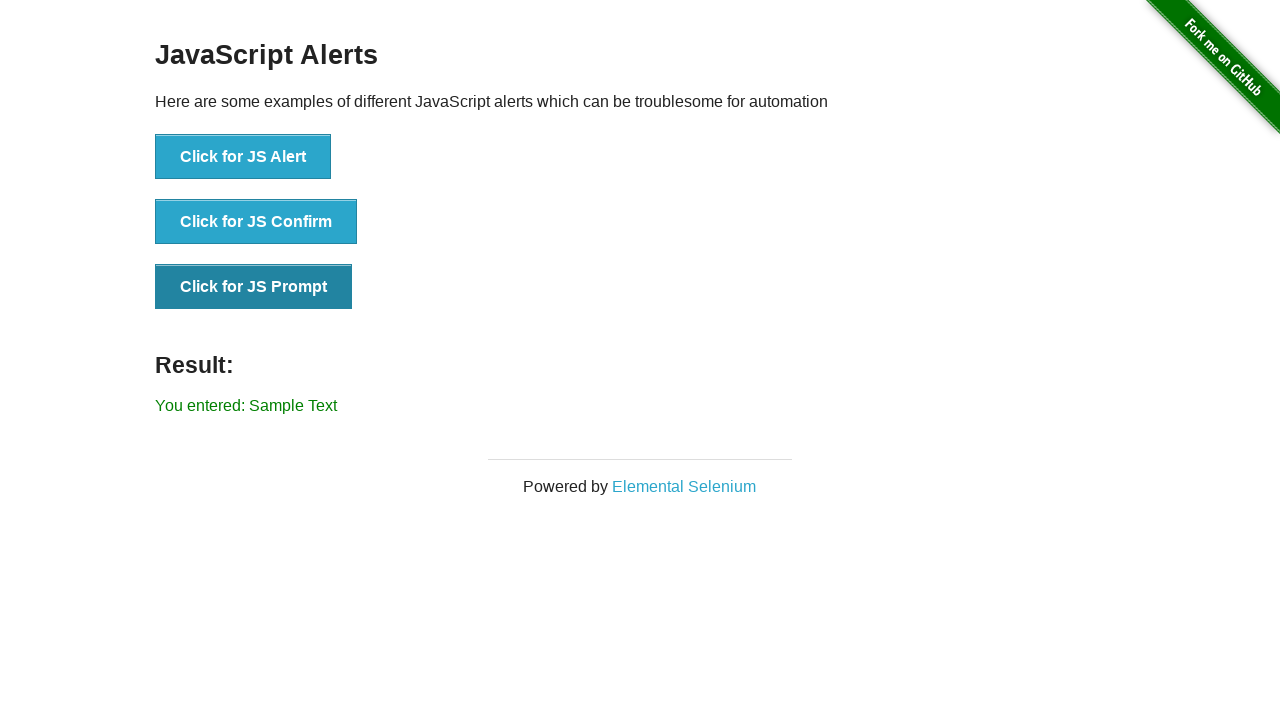

Verified result element is present after accepting prompt
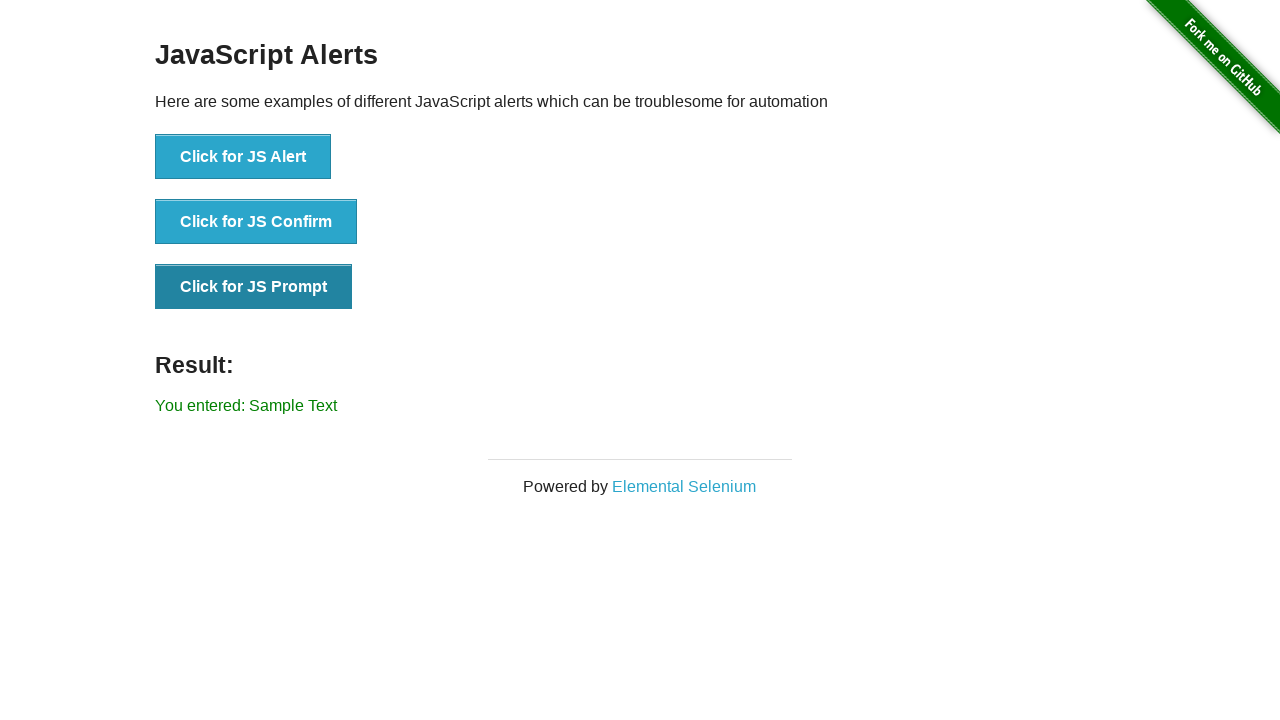

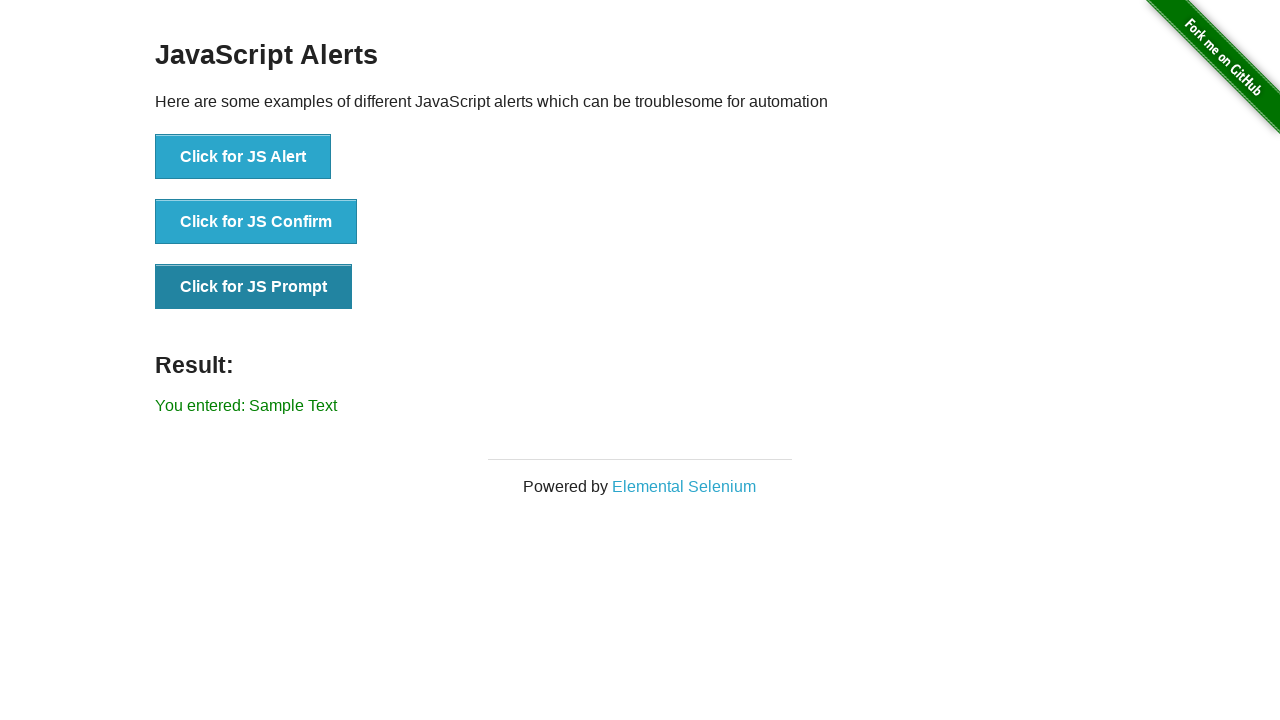